Tests a custom non-select dropdown on Semantic UI by clicking the dropdown and selecting an option

Starting URL: https://semantic-ui.com/modules/dropdown.html

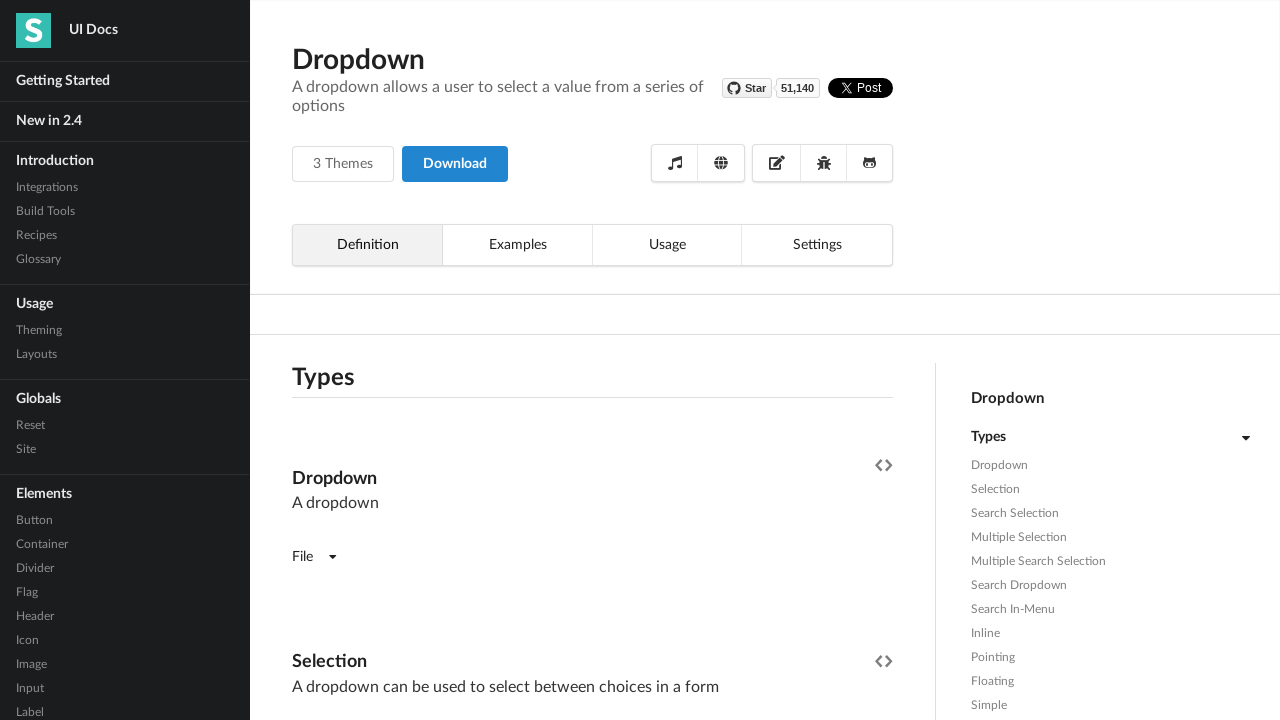

Waited for first fluid selection dropdown to become visible
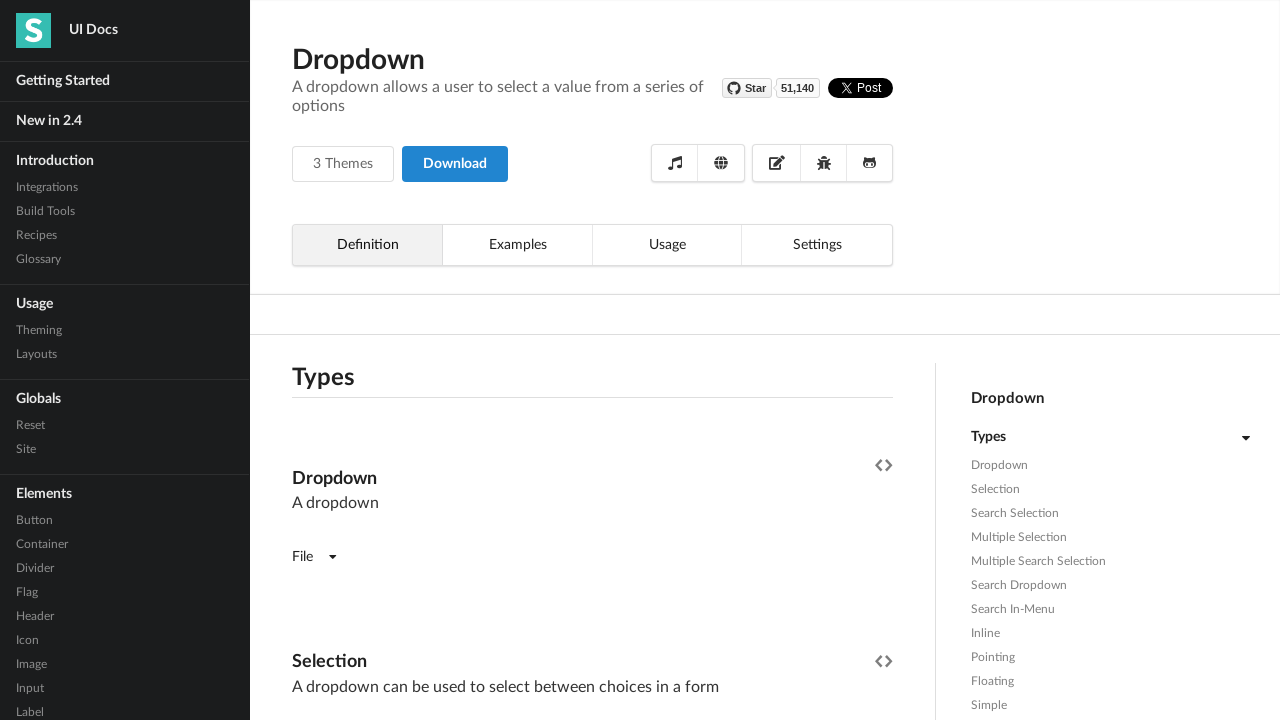

Clicked on the first fluid selection dropdown to open it at (592, 361) on (//div[@class='ui fluid selection dropdown'])[1]
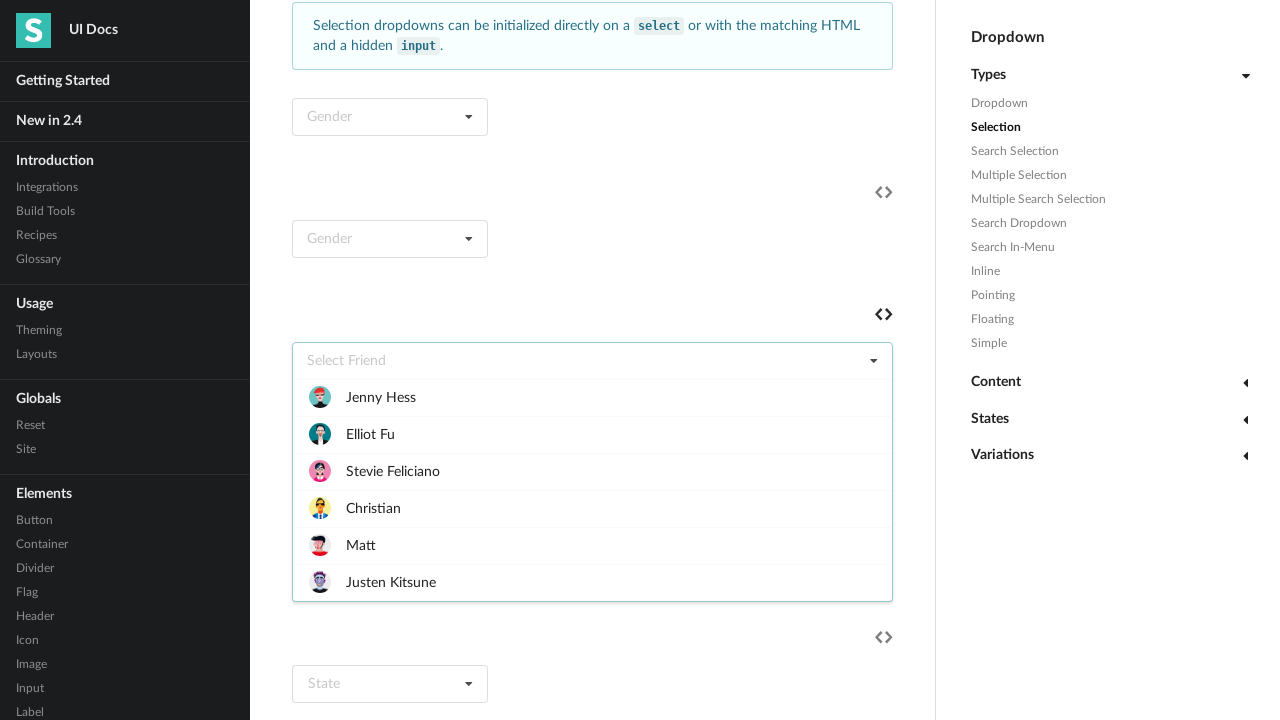

Waited for Matt option to become visible in dropdown
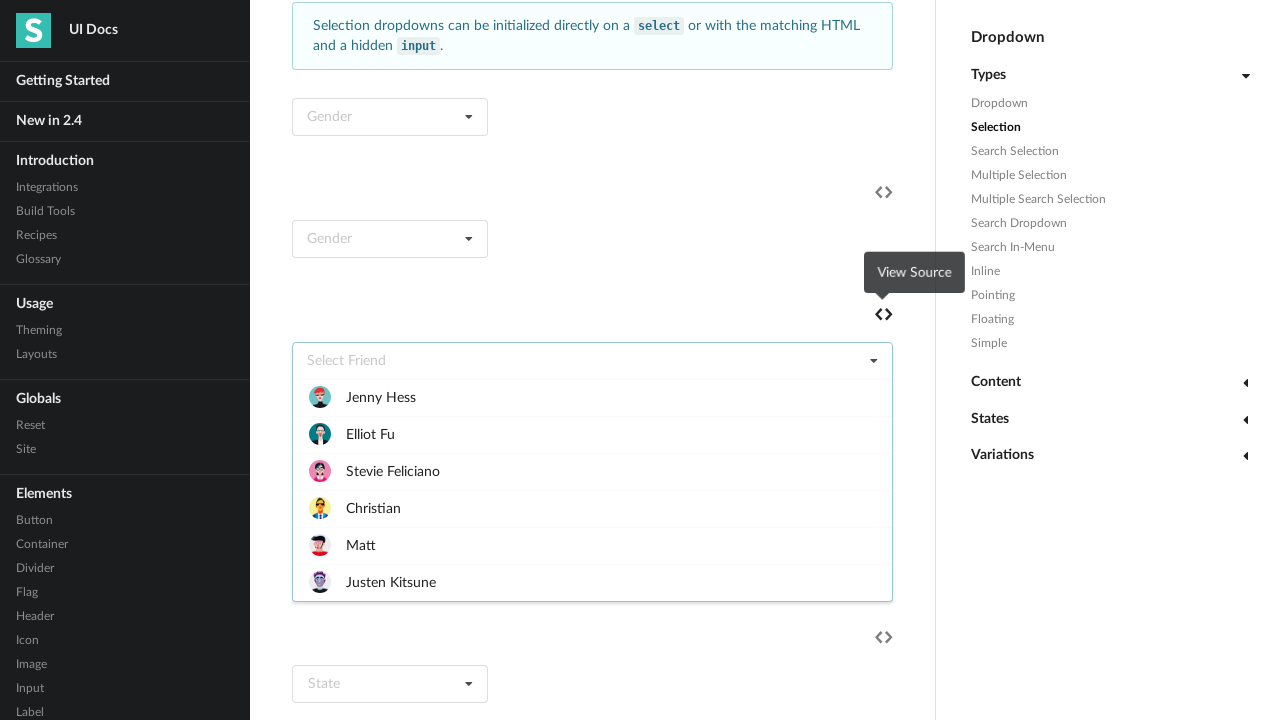

Clicked on Matt option to select it at (592, 545) on xpath=//div[@data-value='matt']
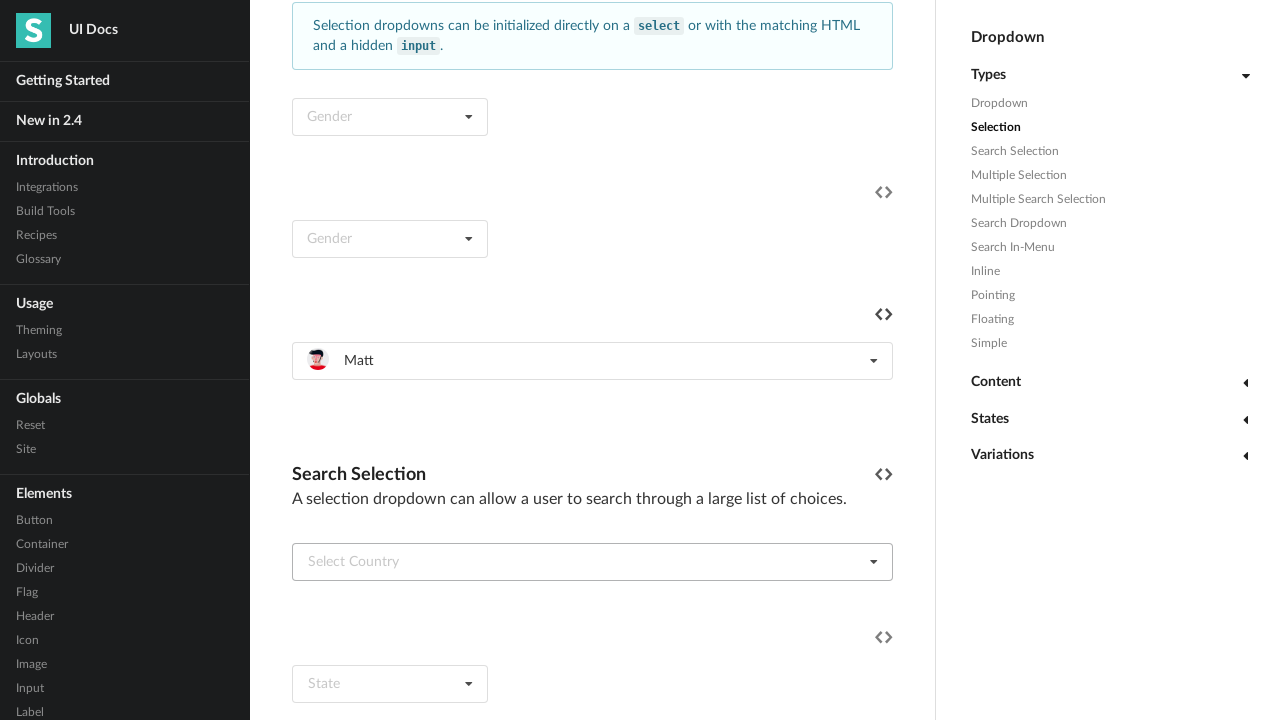

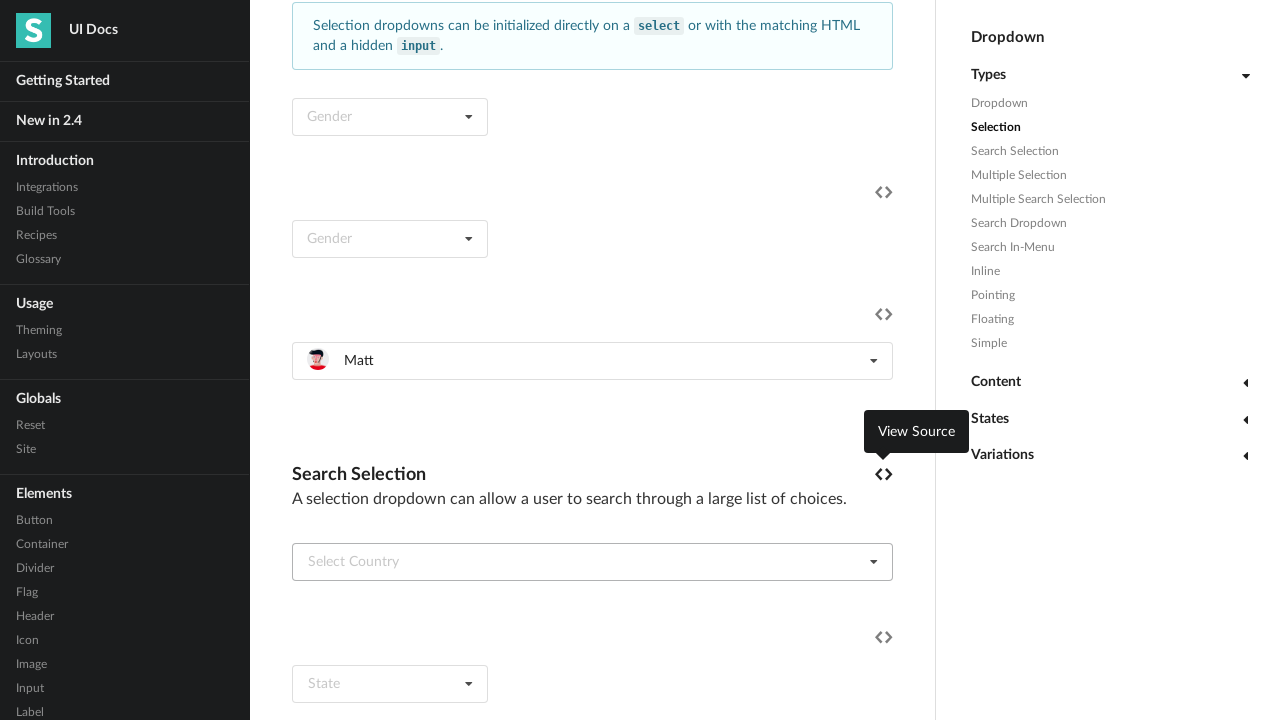